Tests the permanent address textarea in DemoQA text box form by entering an address and submitting

Starting URL: https://demoqa.com/text-box

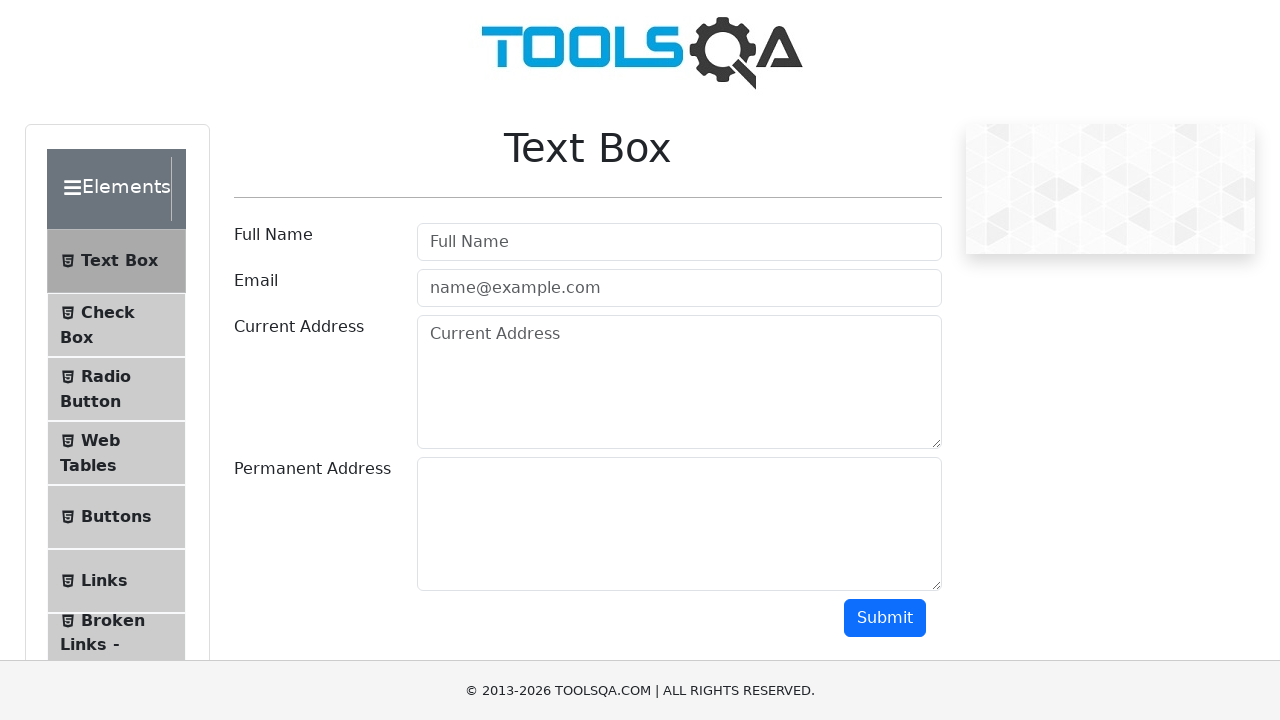

Filled permanent address textarea with 'Adresas 02, Vilnius' on textarea#permanentAddress
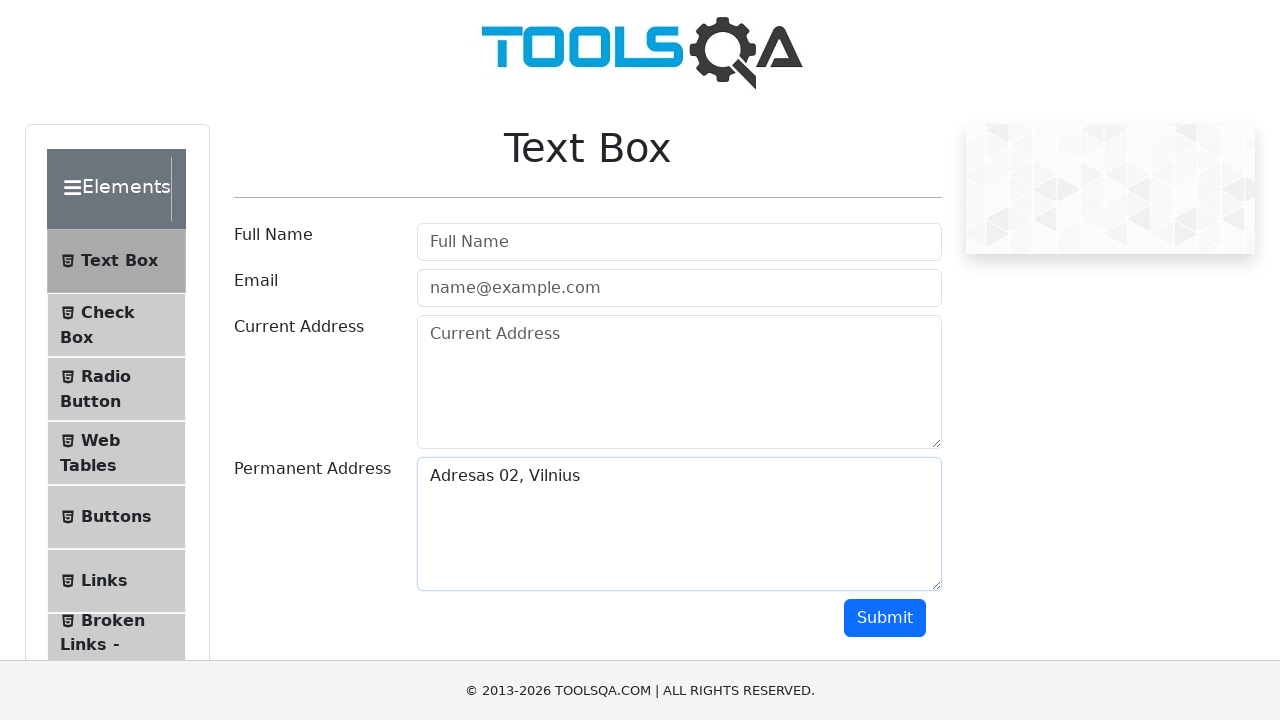

Clicked submit button to submit the form at (885, 618) on button#submit
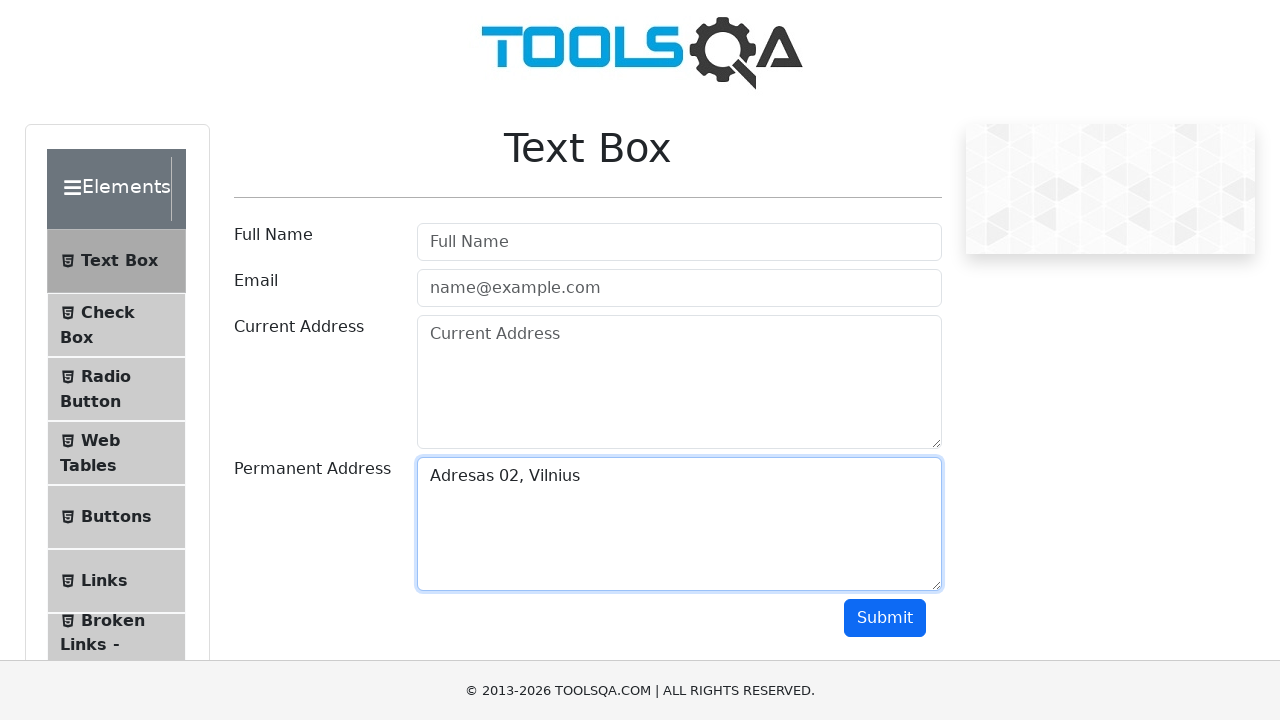

Permanent address output appeared confirming form submission
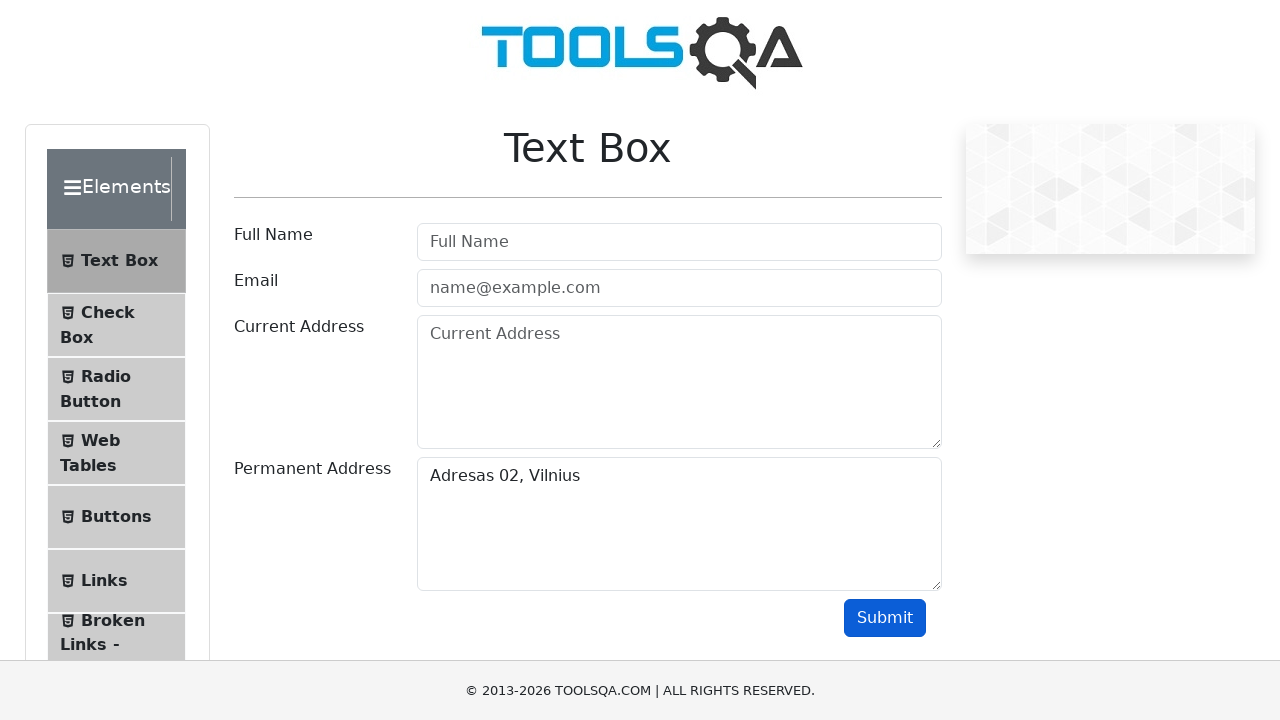

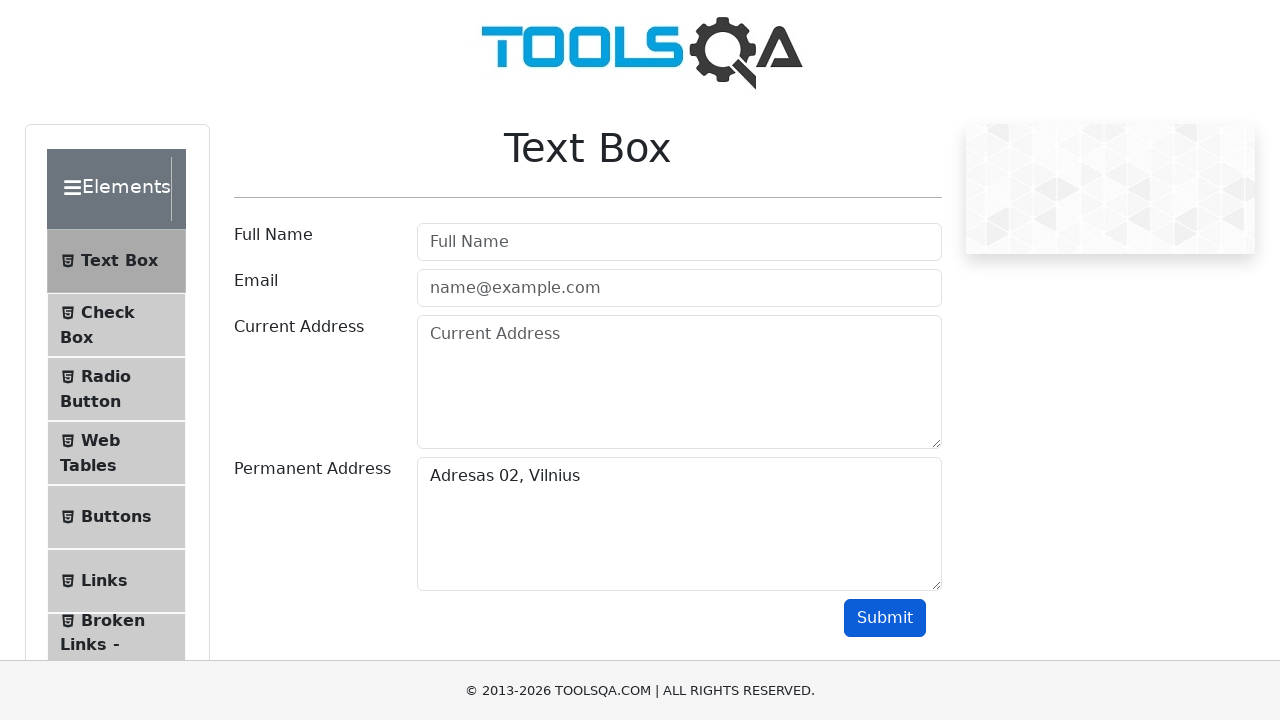